Tests un-marking todo items as complete by unchecking their checkboxes.

Starting URL: https://demo.playwright.dev/todomvc

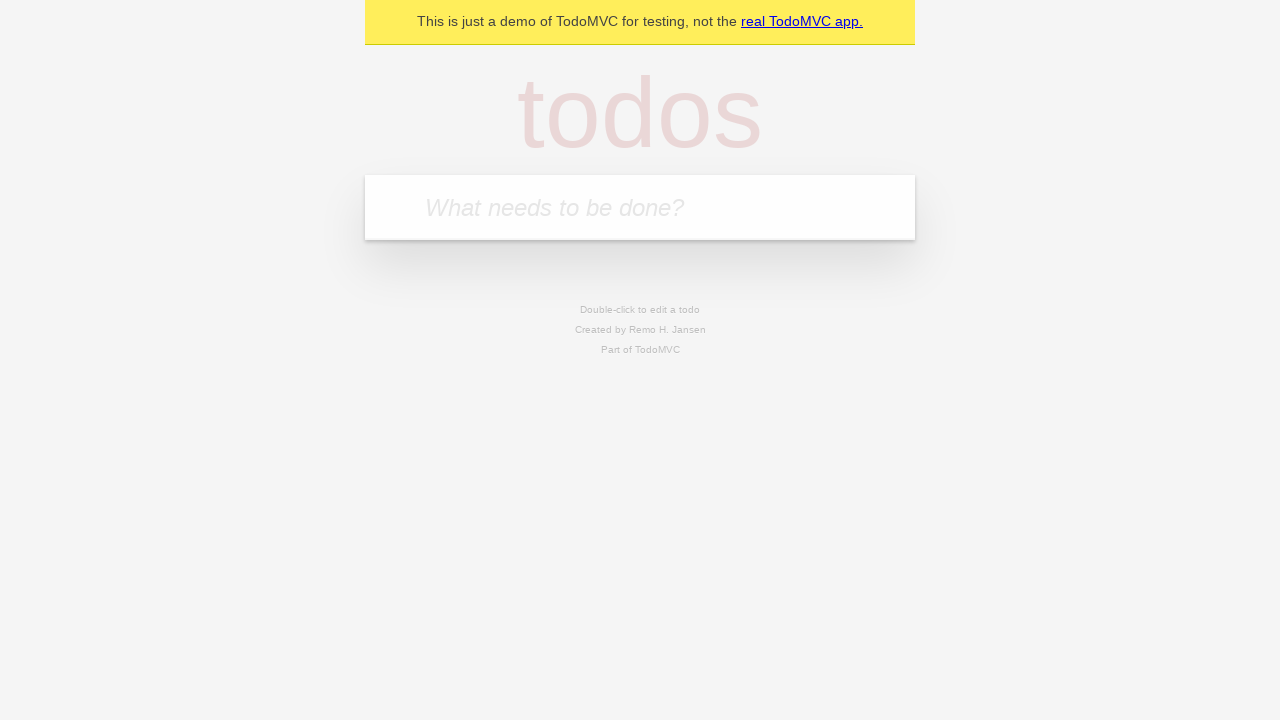

Filled todo input with 'buy some cheese' on internal:attr=[placeholder="What needs to be done?"i]
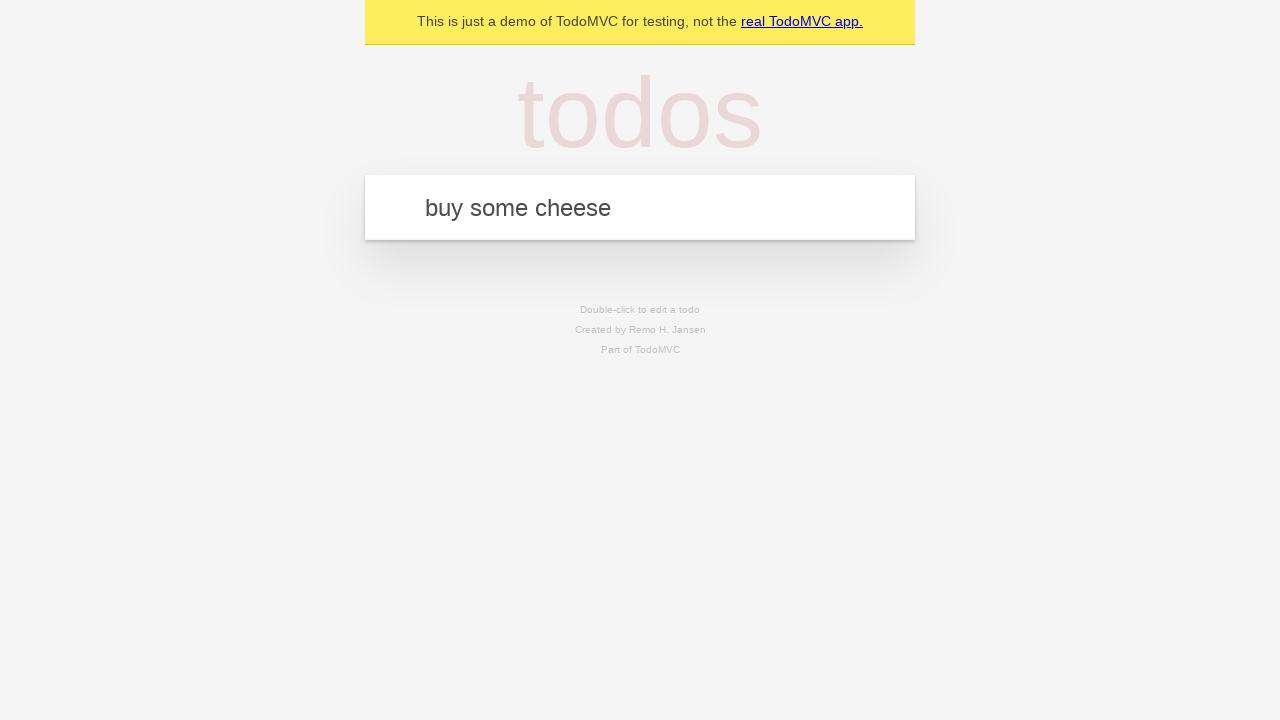

Pressed Enter to create todo item 'buy some cheese' on internal:attr=[placeholder="What needs to be done?"i]
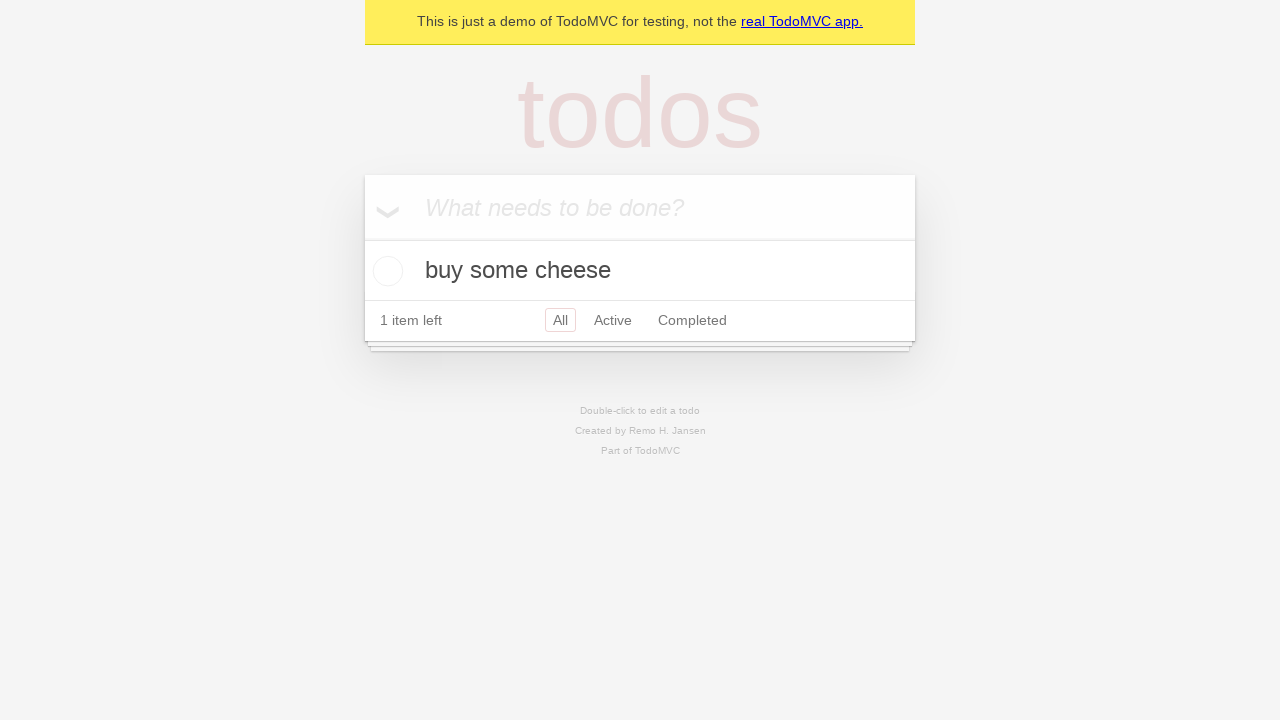

Filled todo input with 'feed the cat' on internal:attr=[placeholder="What needs to be done?"i]
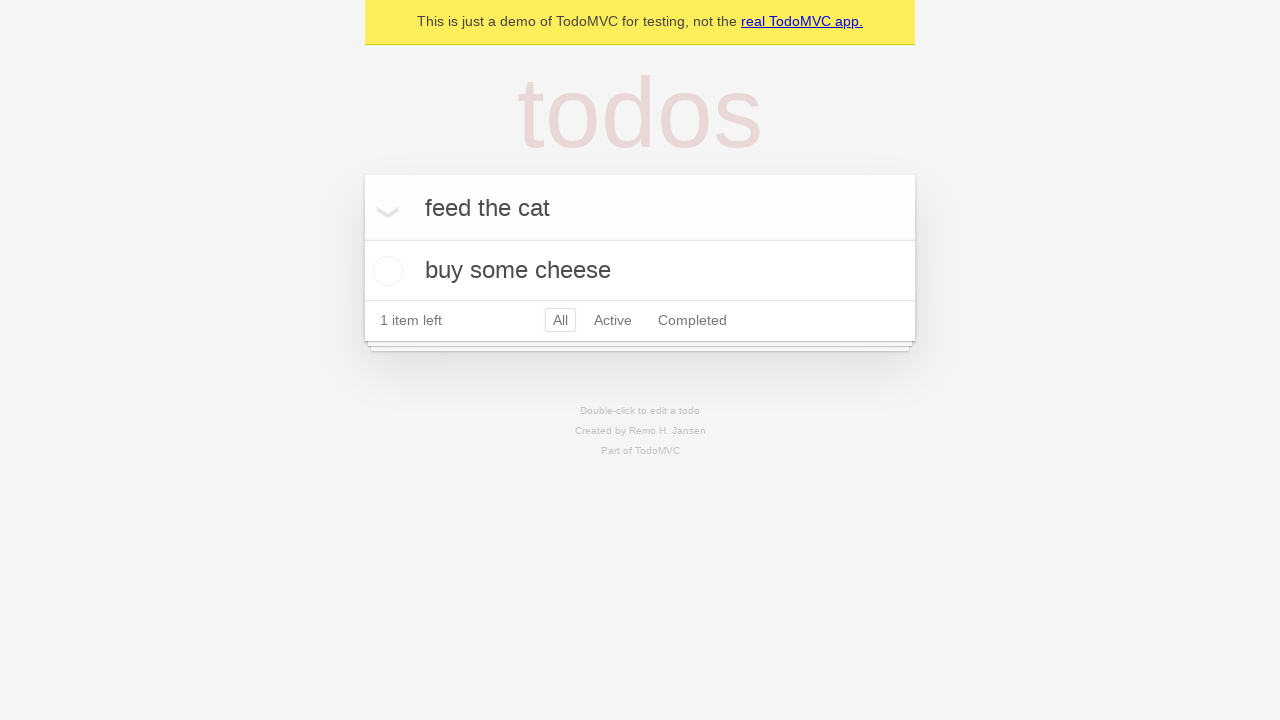

Pressed Enter to create todo item 'feed the cat' on internal:attr=[placeholder="What needs to be done?"i]
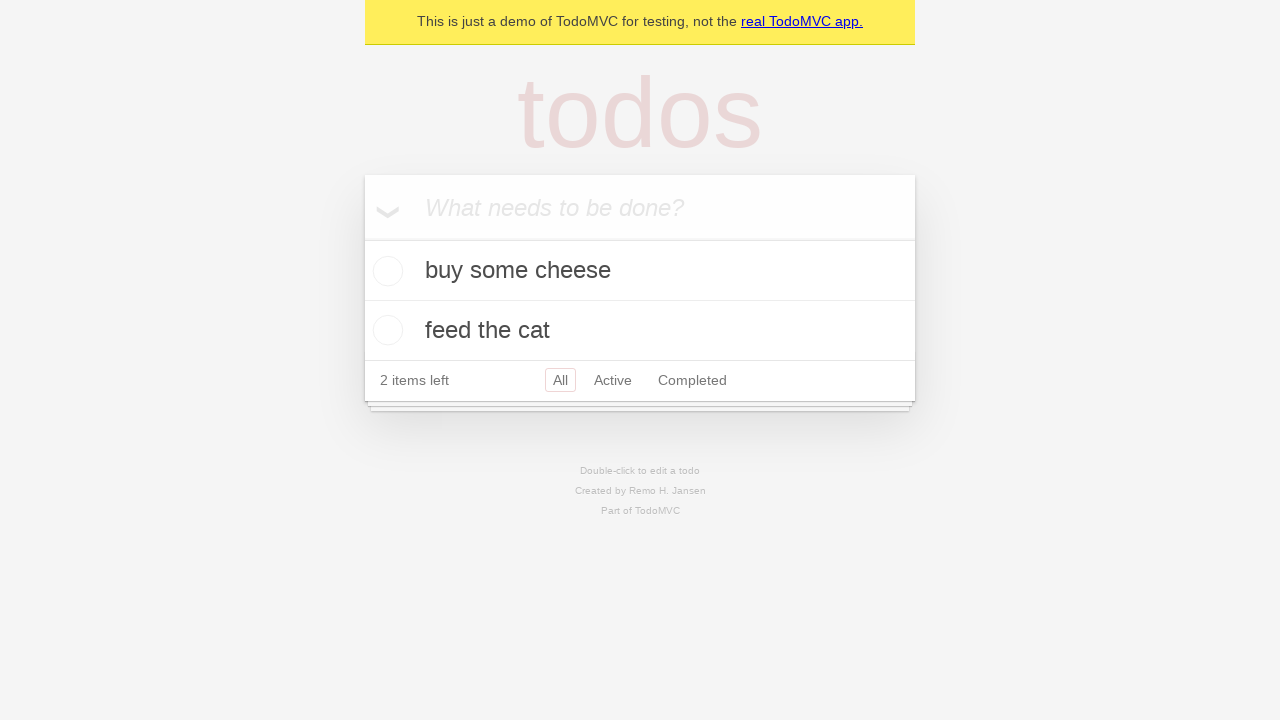

Located first todo item
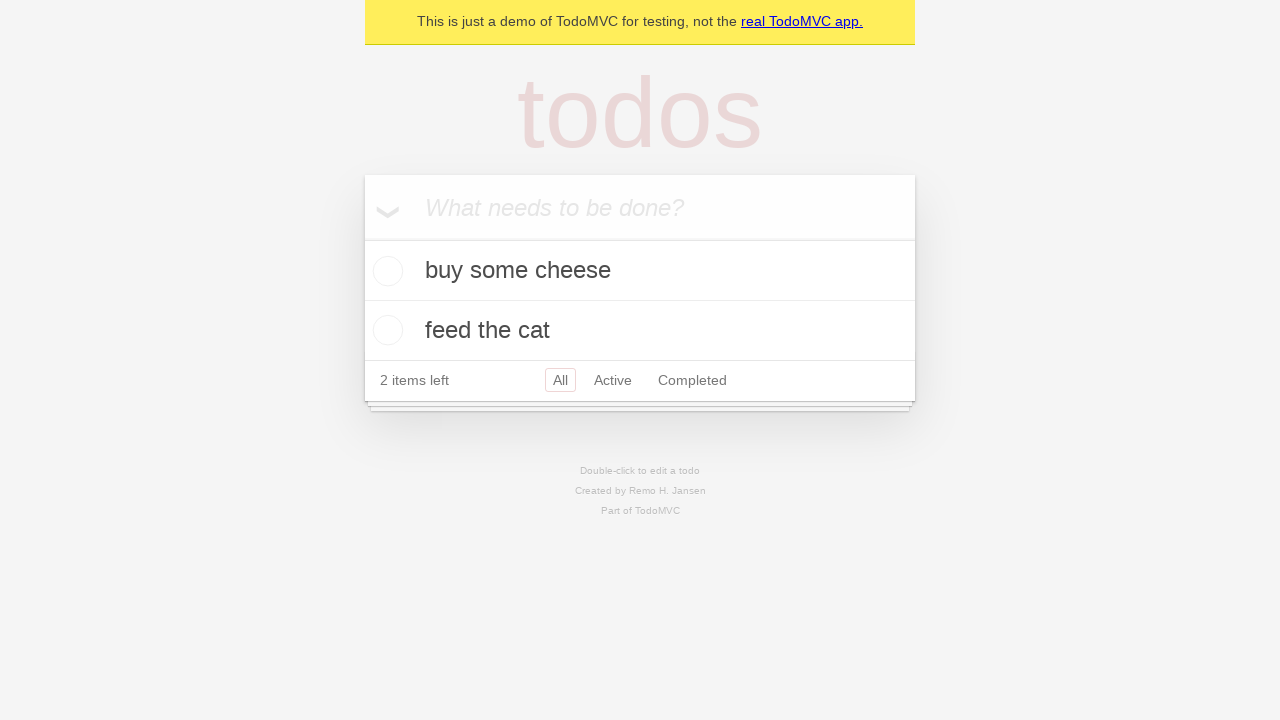

Located checkbox for first todo item
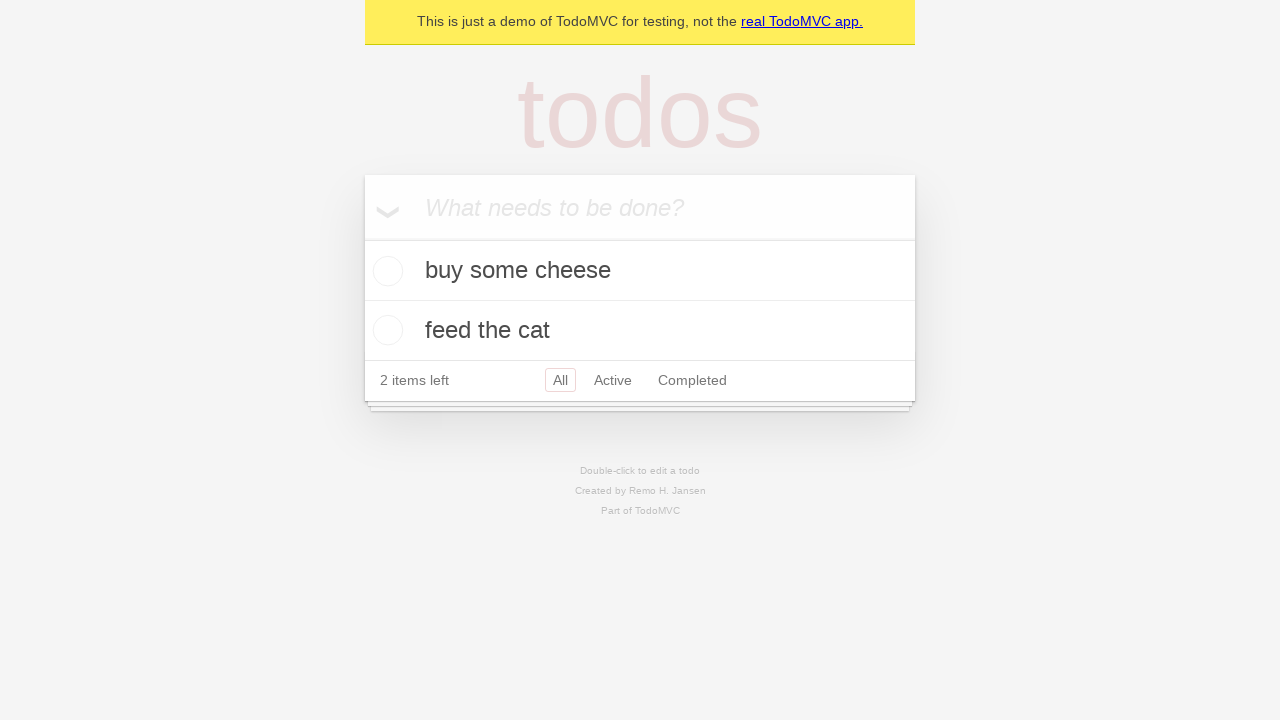

Checked the first todo item to mark it as complete at (385, 271) on internal:testid=[data-testid="todo-item"s] >> nth=0 >> internal:role=checkbox
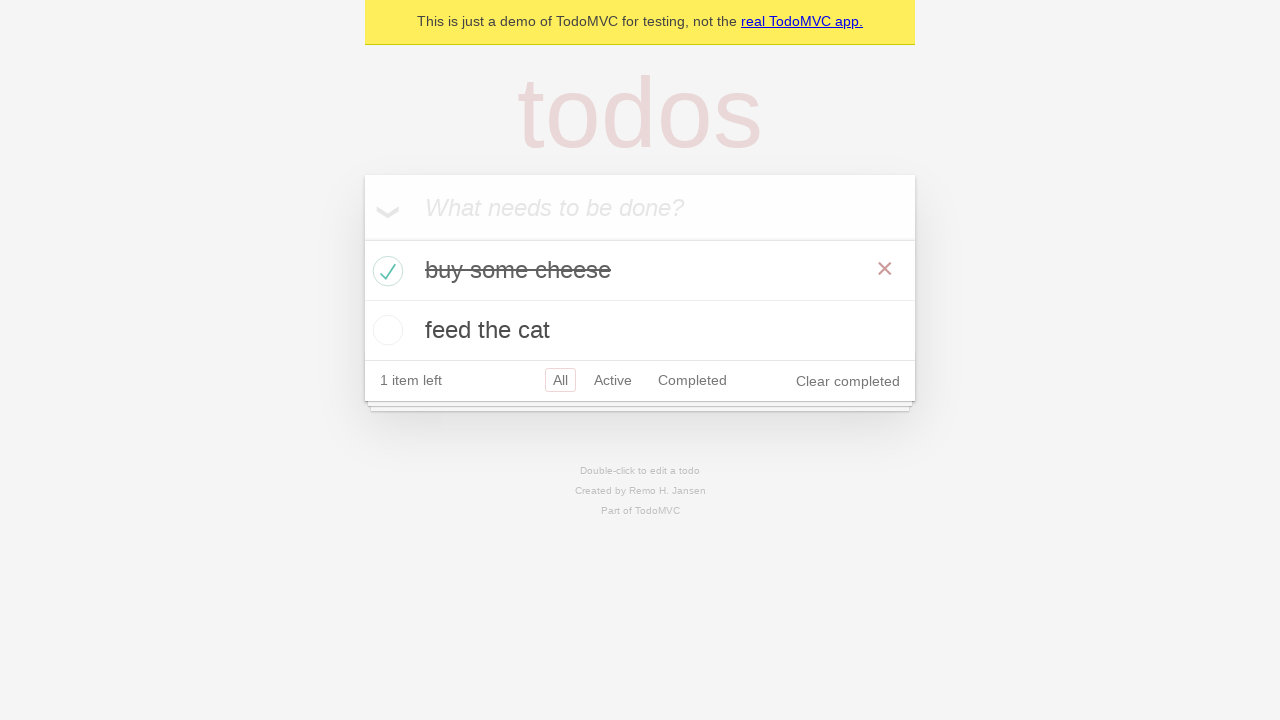

Unchecked the first todo item to un-mark it as complete at (385, 271) on internal:testid=[data-testid="todo-item"s] >> nth=0 >> internal:role=checkbox
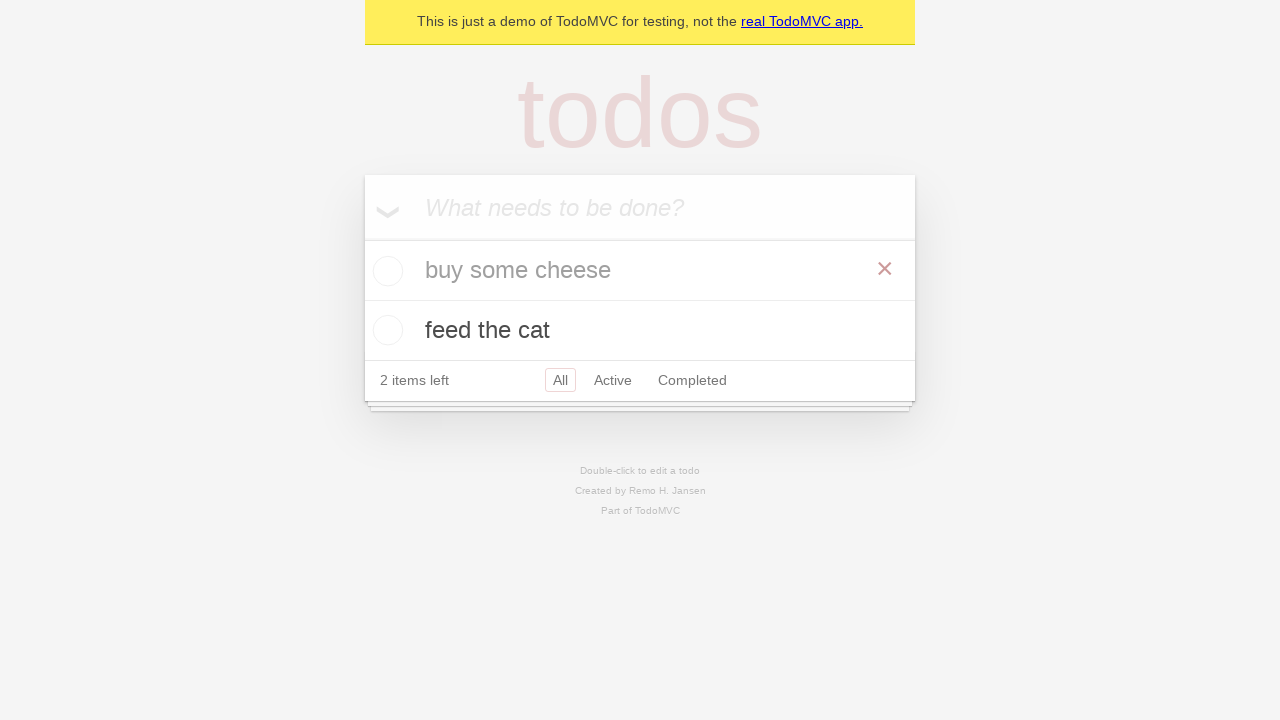

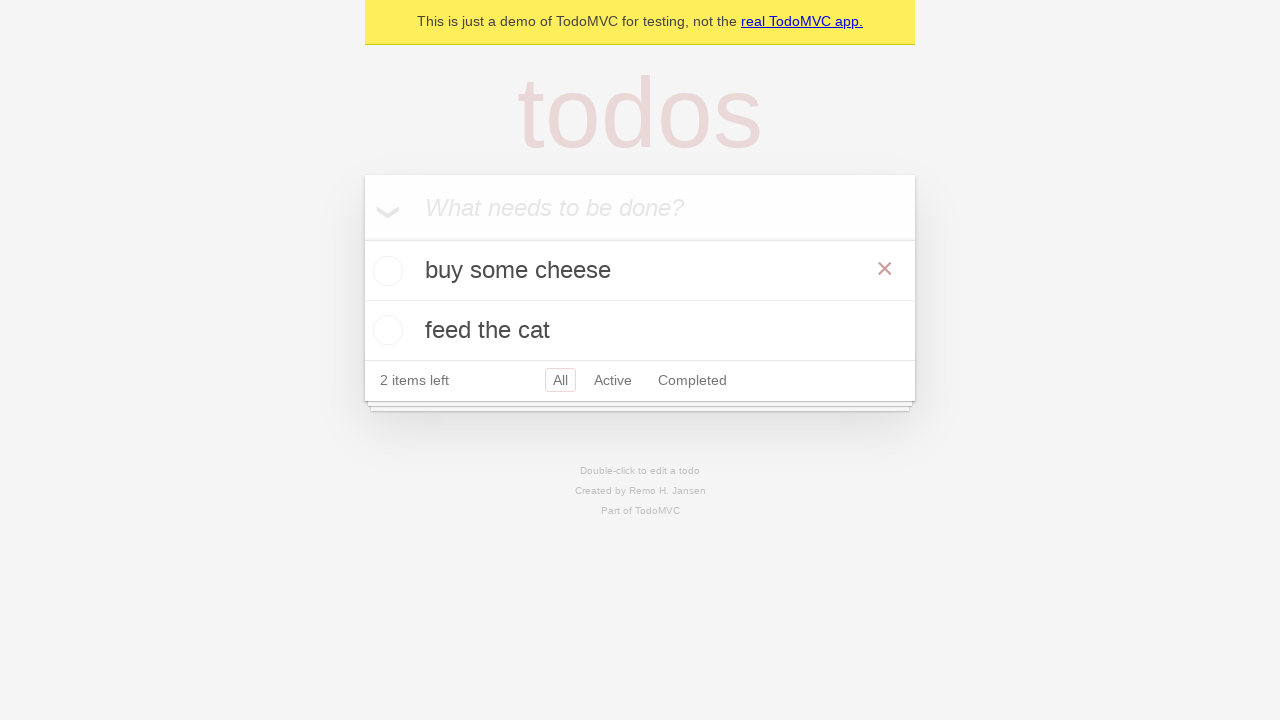